Tests browser navigation history by visiting two pages, then using back and forward browser controls to navigate between them.

Starting URL: https://www.cursoemvideo.com/curso/curso-de-algoritmo/

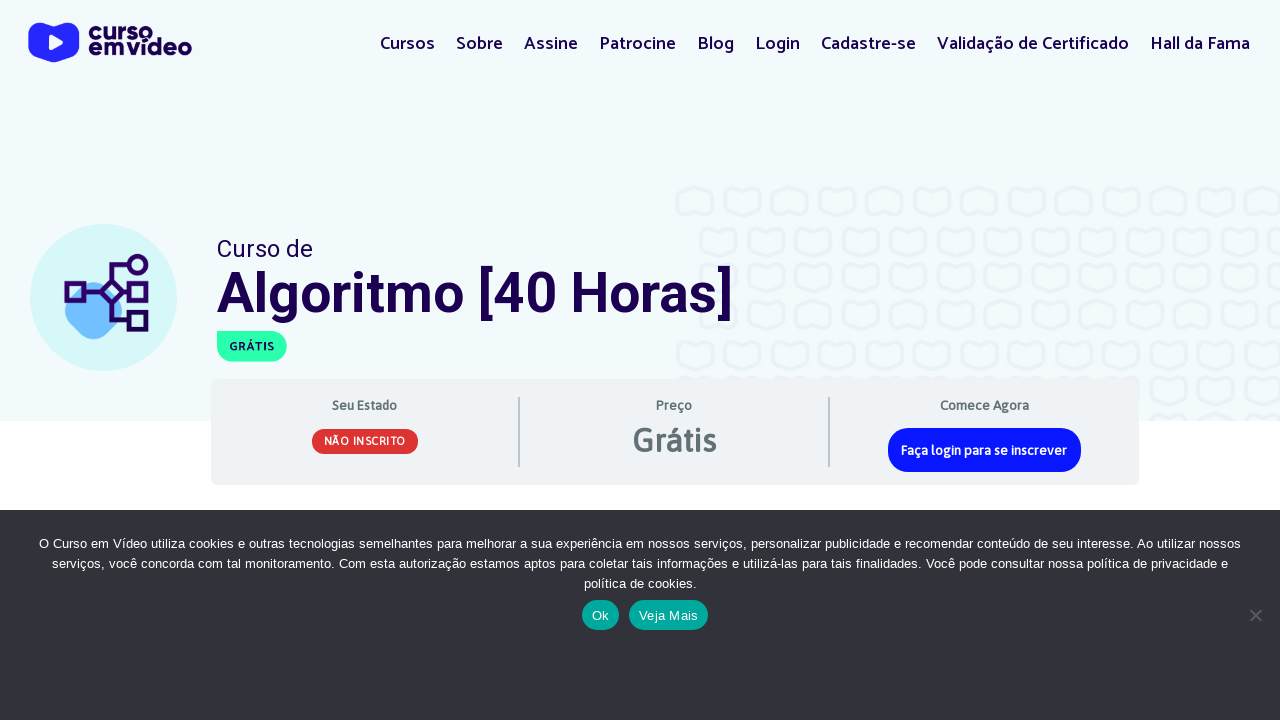

Navigated to YouTube
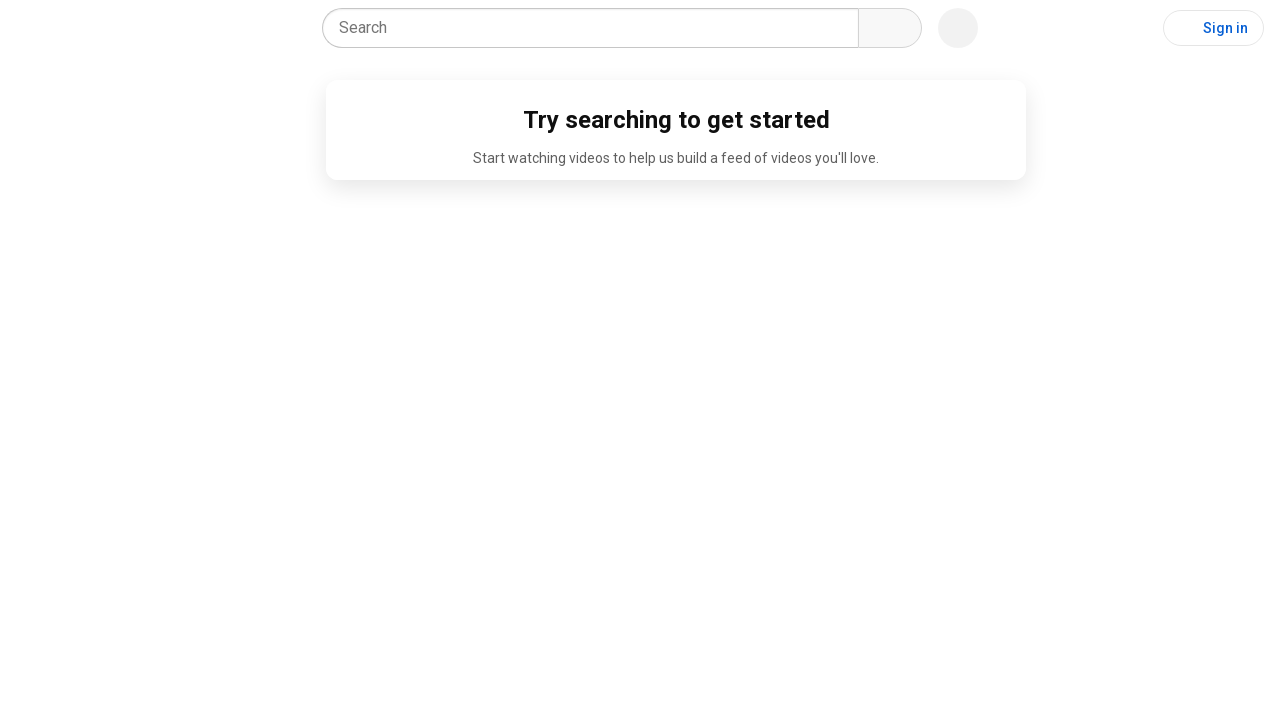

Navigated back to cursoemvideo.com using browser back button
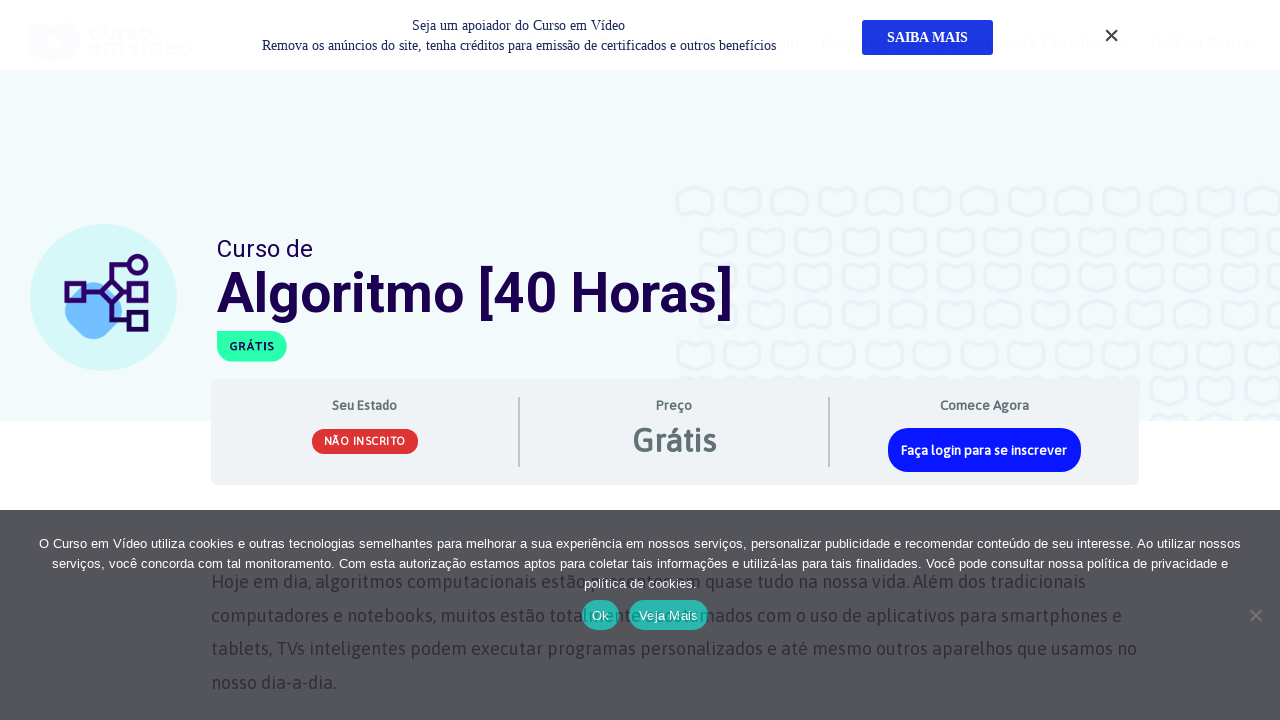

Waited for cursoemvideo.com page to load (DOM content loaded)
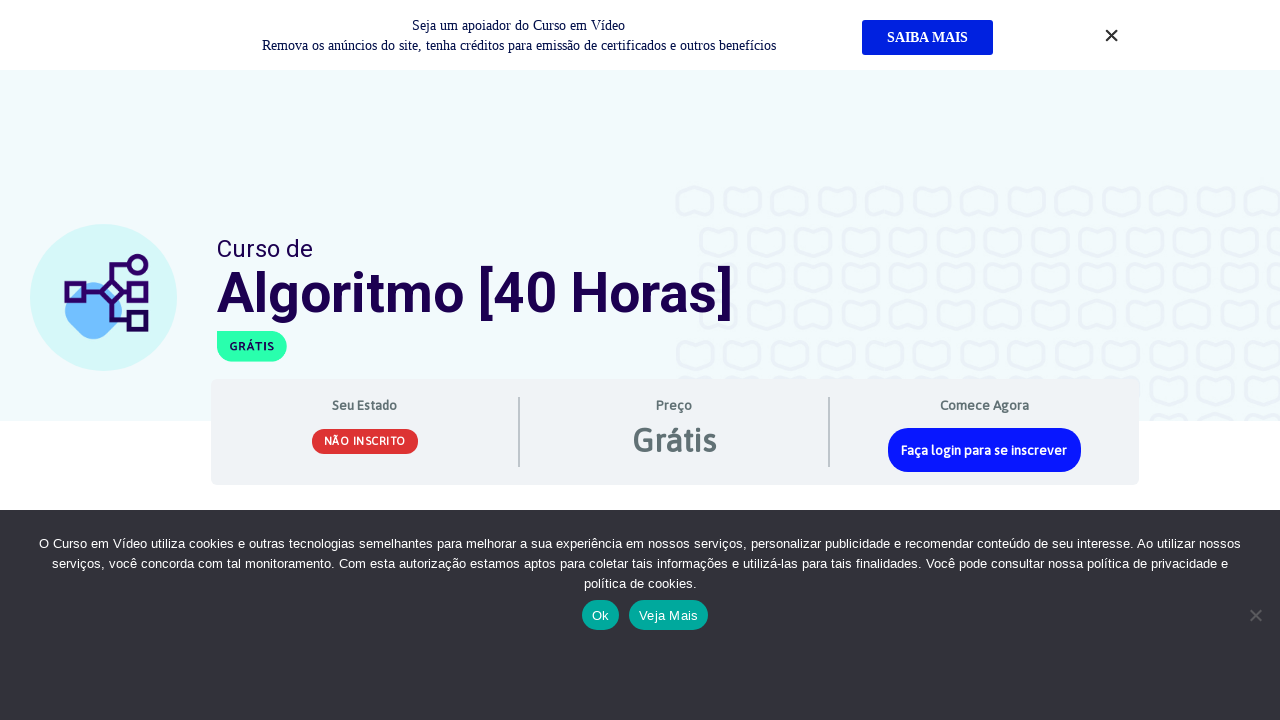

Navigated forward to YouTube using browser forward button
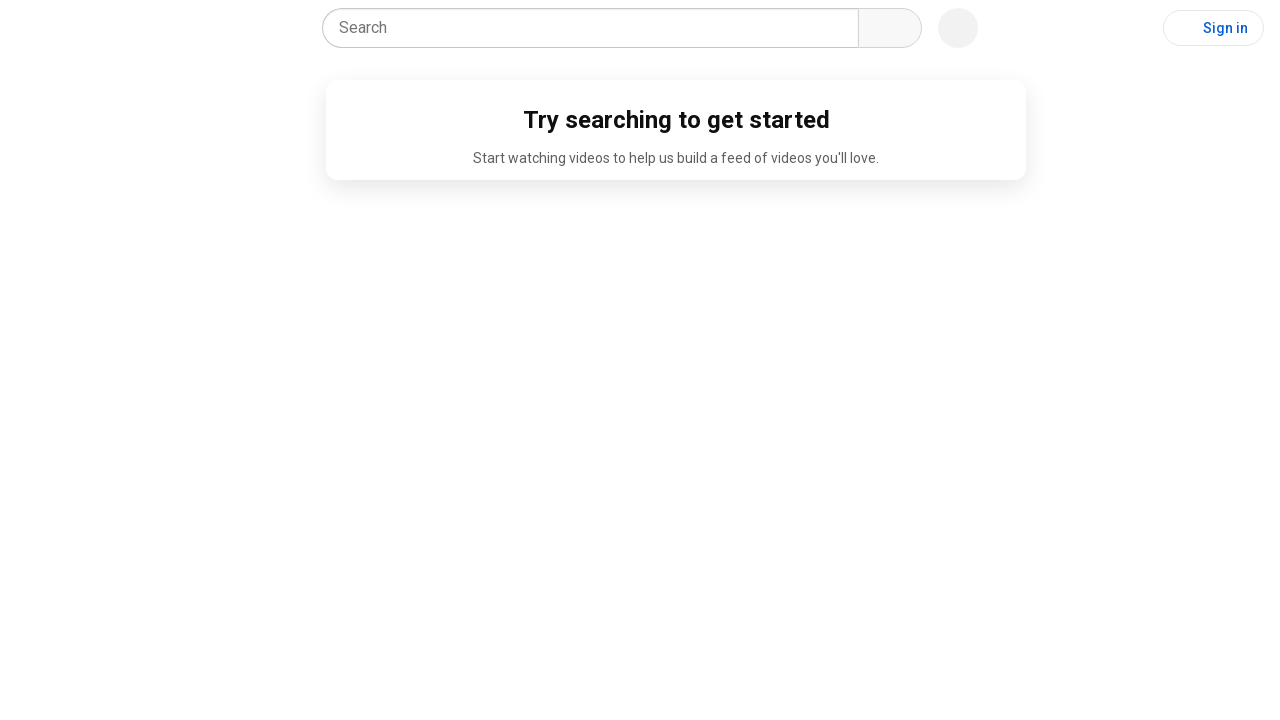

Waited for YouTube page to load (DOM content loaded)
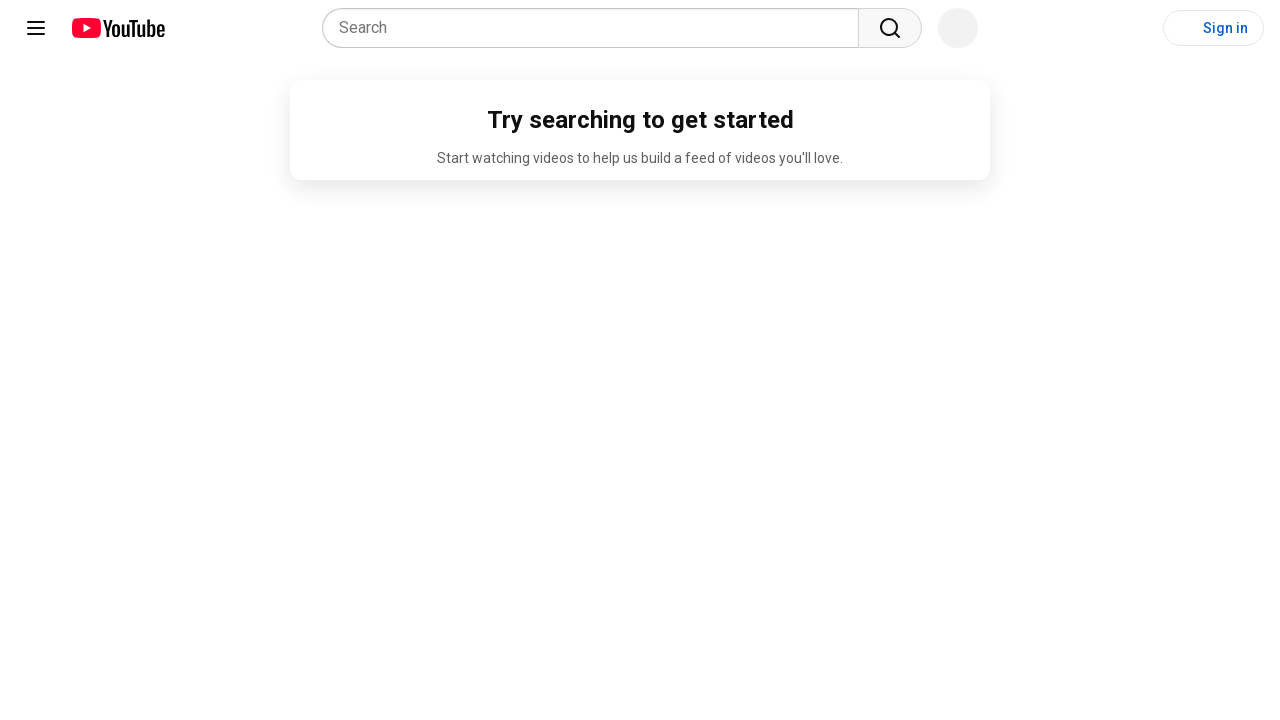

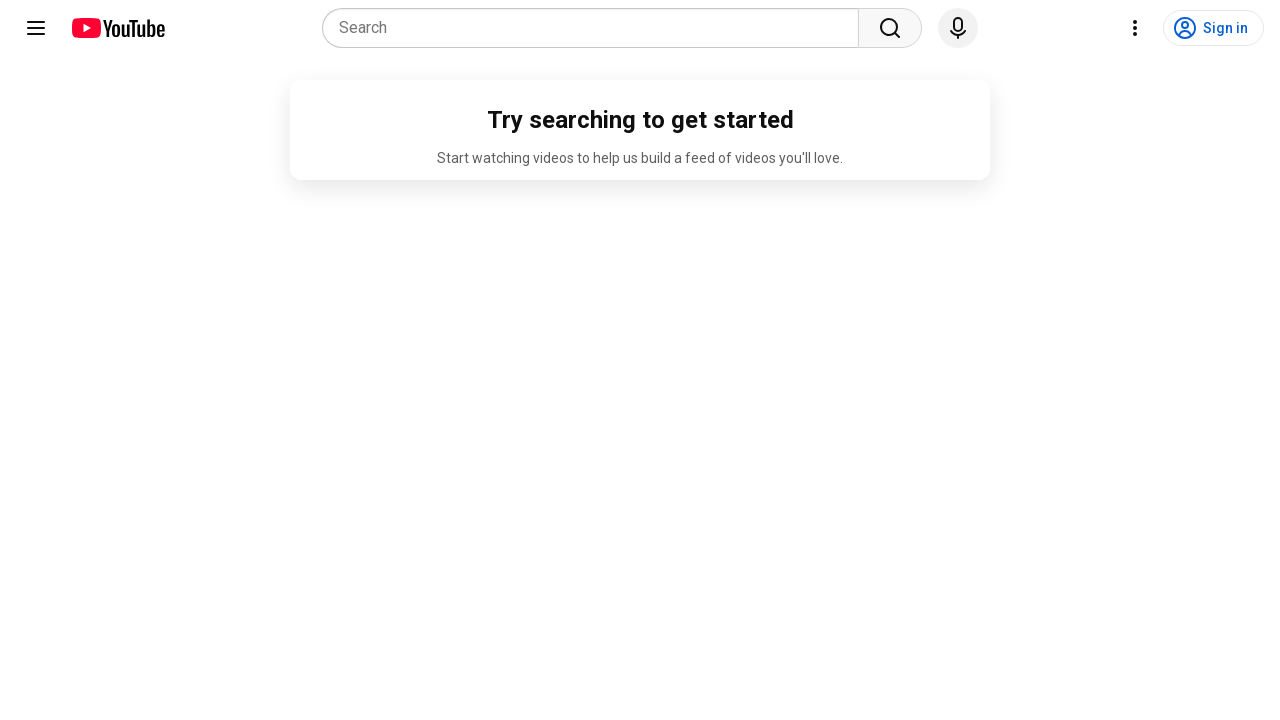